Navigates to YouTube homepage and verifies the page title is "YouTube"

Starting URL: https://www.youtube.com/

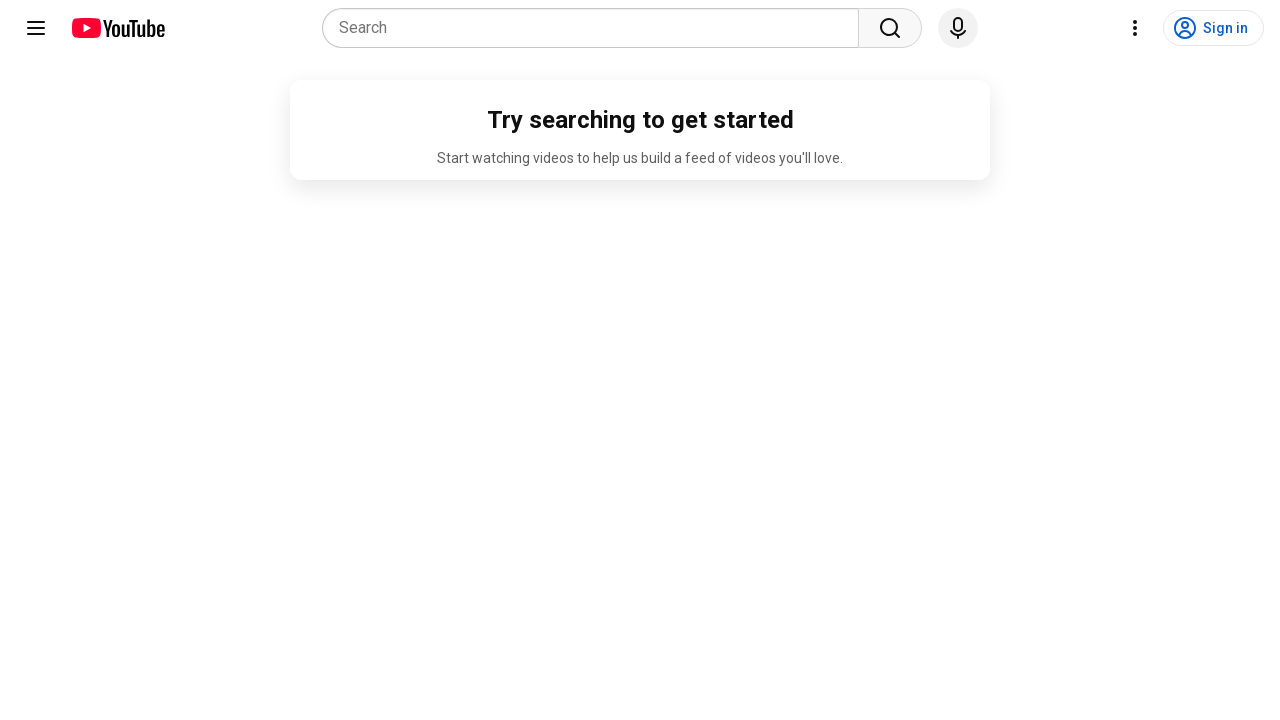

Navigated to YouTube homepage
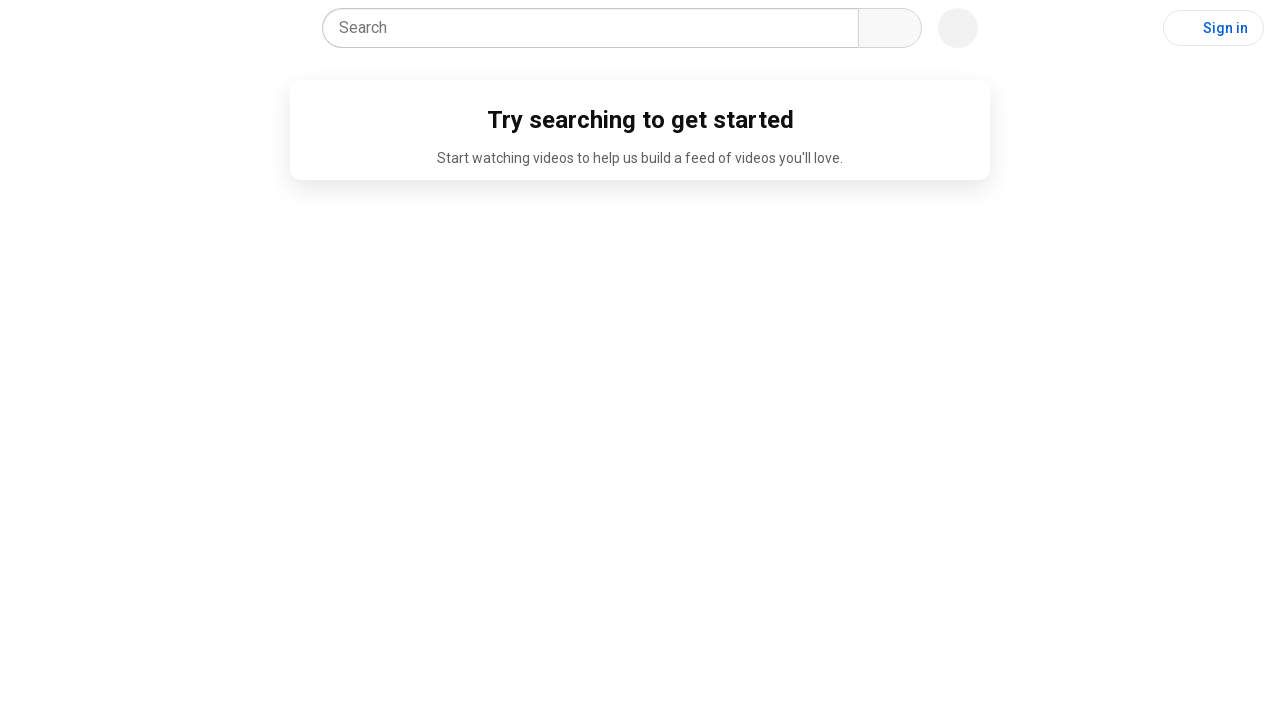

Verified page title is 'YouTube'
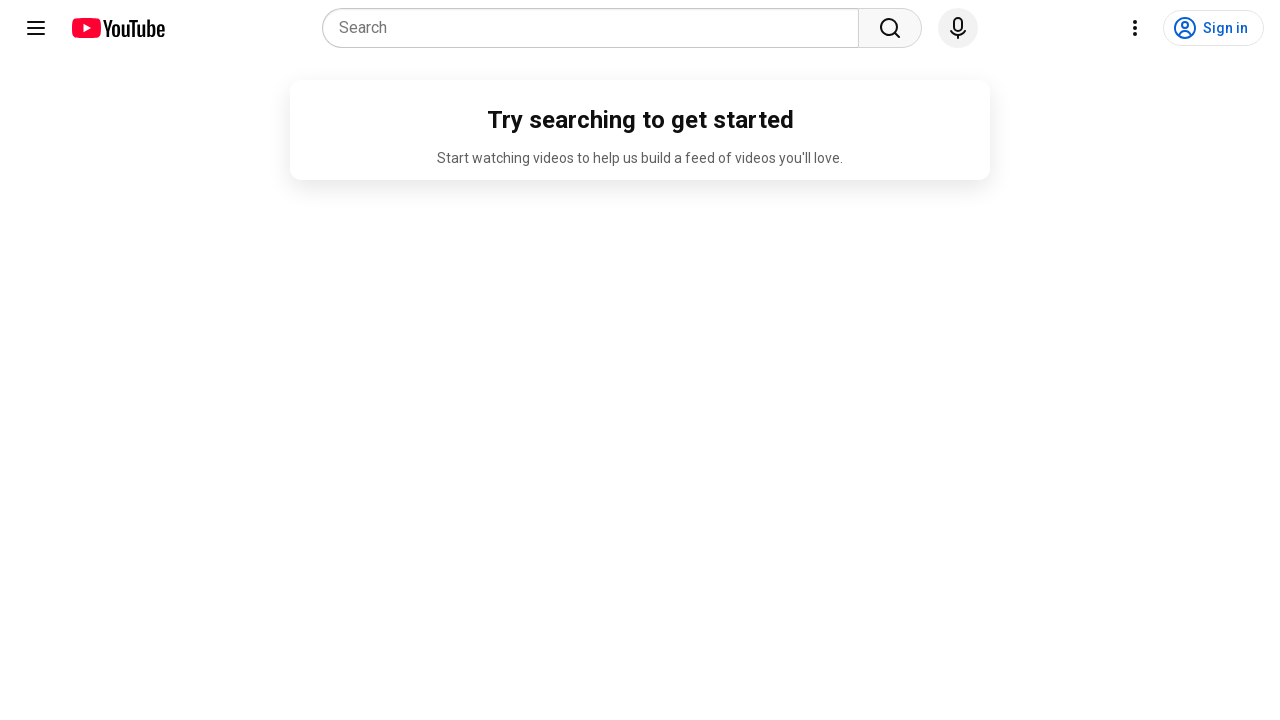

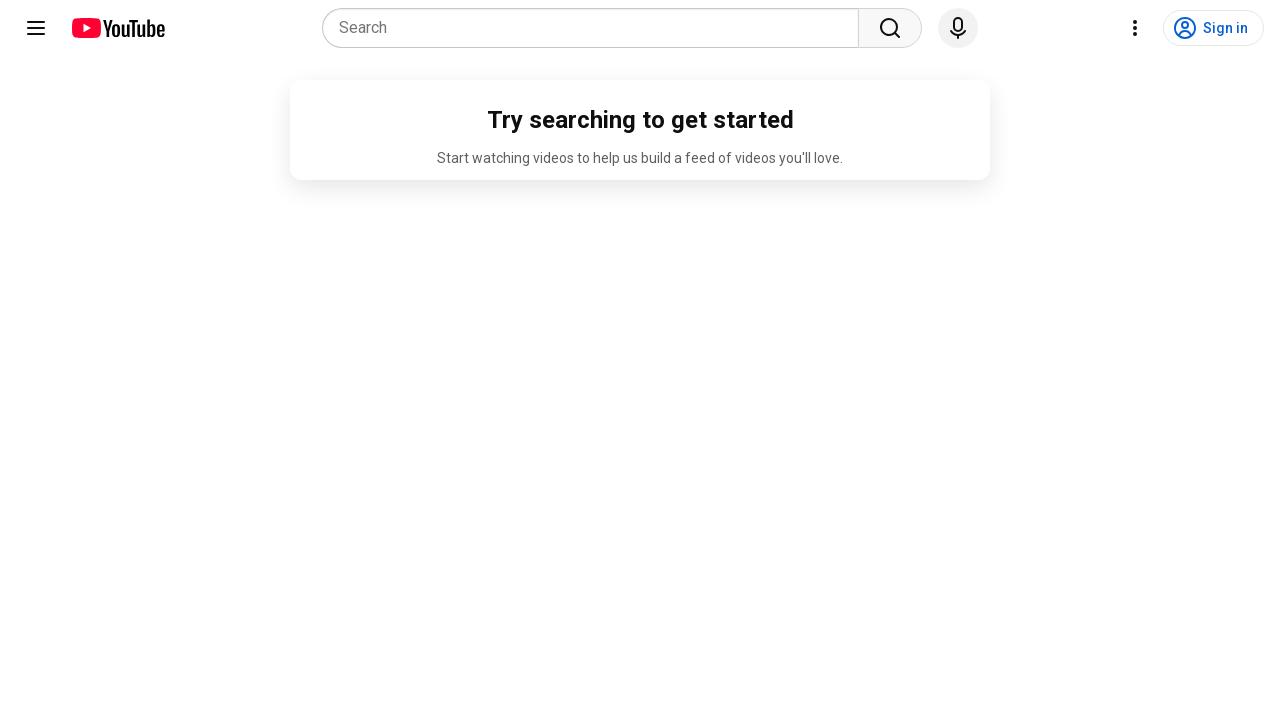